Tests dropdown selection on LeafGround by selecting options using index and visible text methods

Starting URL: https://www.leafground.com/select.xhtml

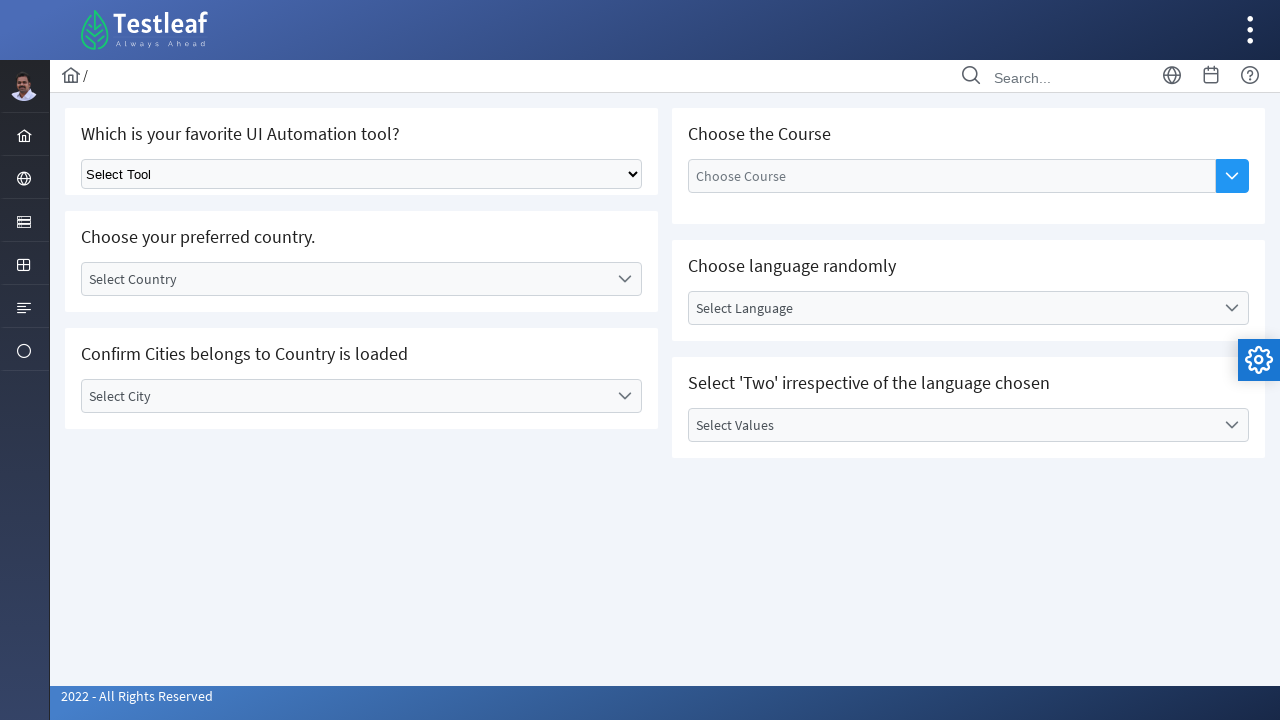

Located the course dropdown element
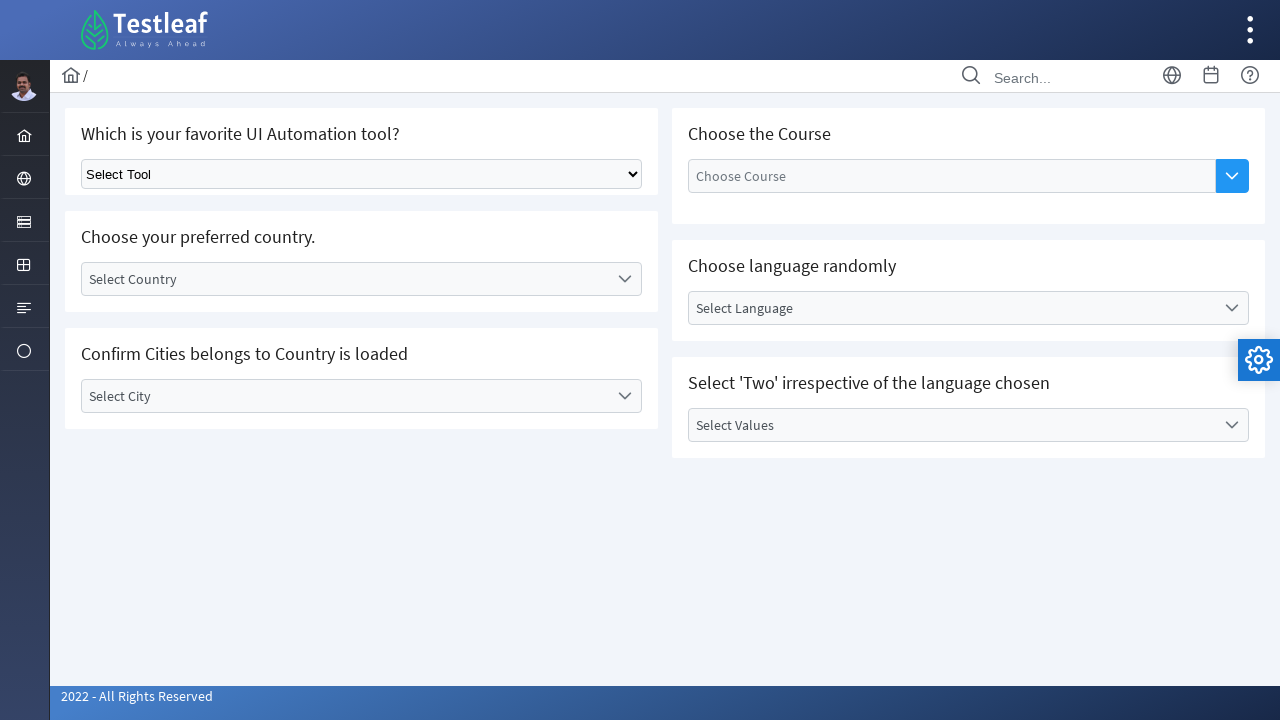

Selected option by index 2 (3rd option) from course dropdown on select.ui-selectonemenu >> nth=0
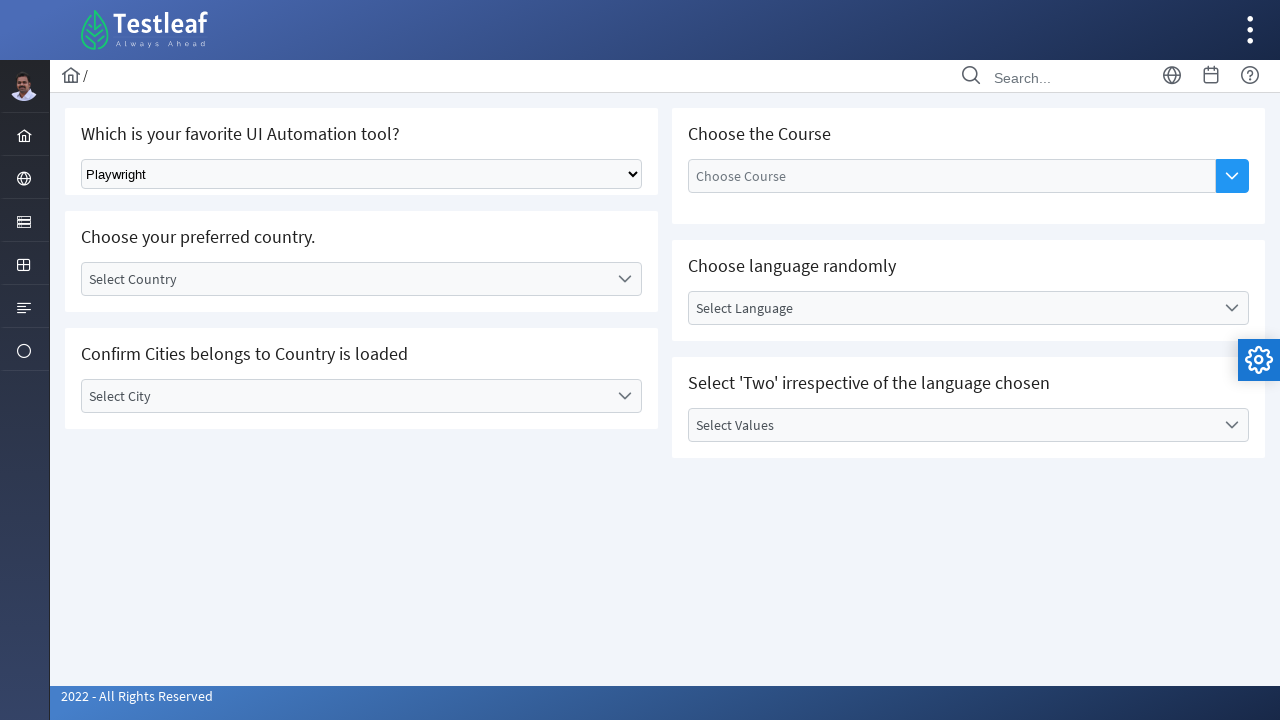

Waited 1000ms for visual feedback
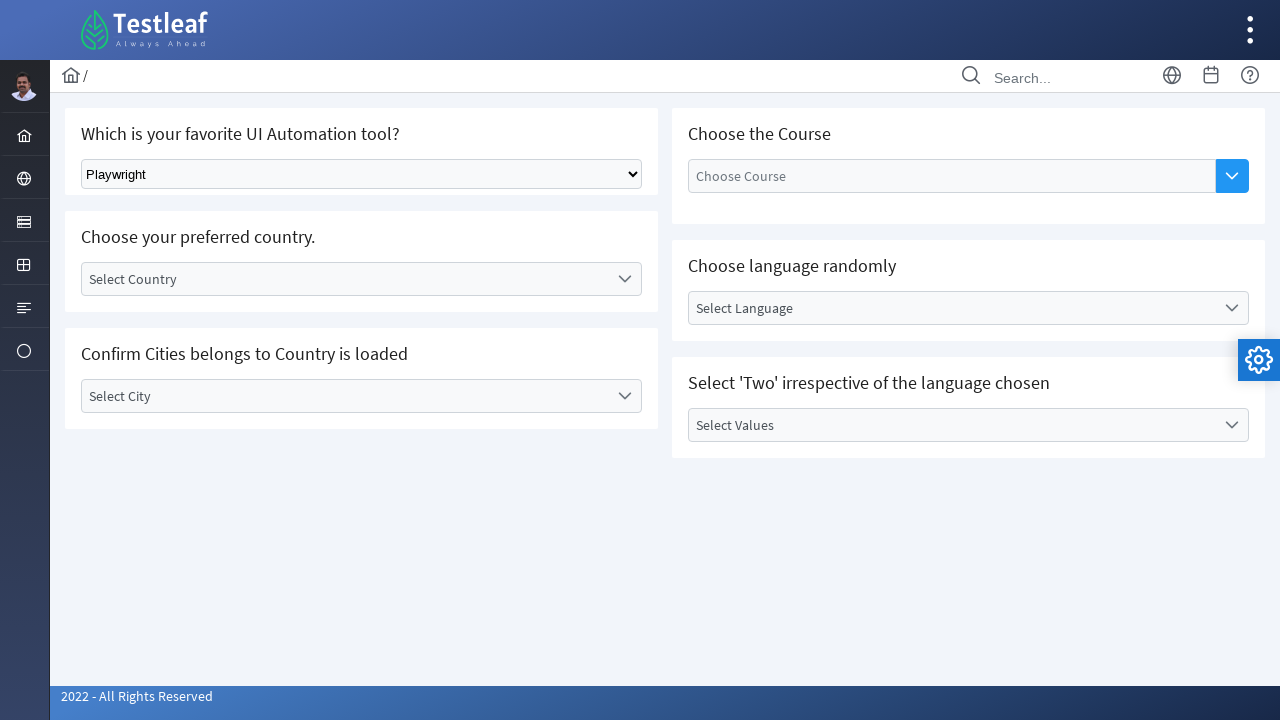

Selected 'Cypress' option by visible text from course dropdown on select.ui-selectonemenu >> nth=0
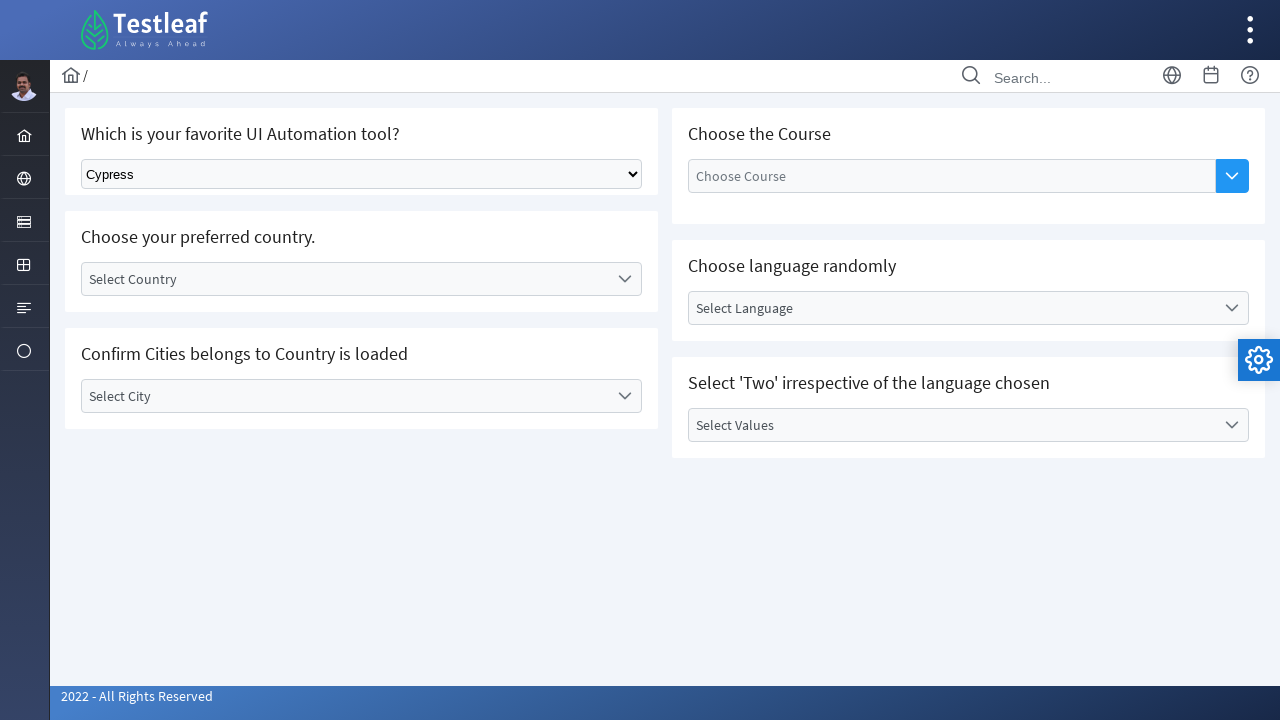

Verified course dropdown is still visible
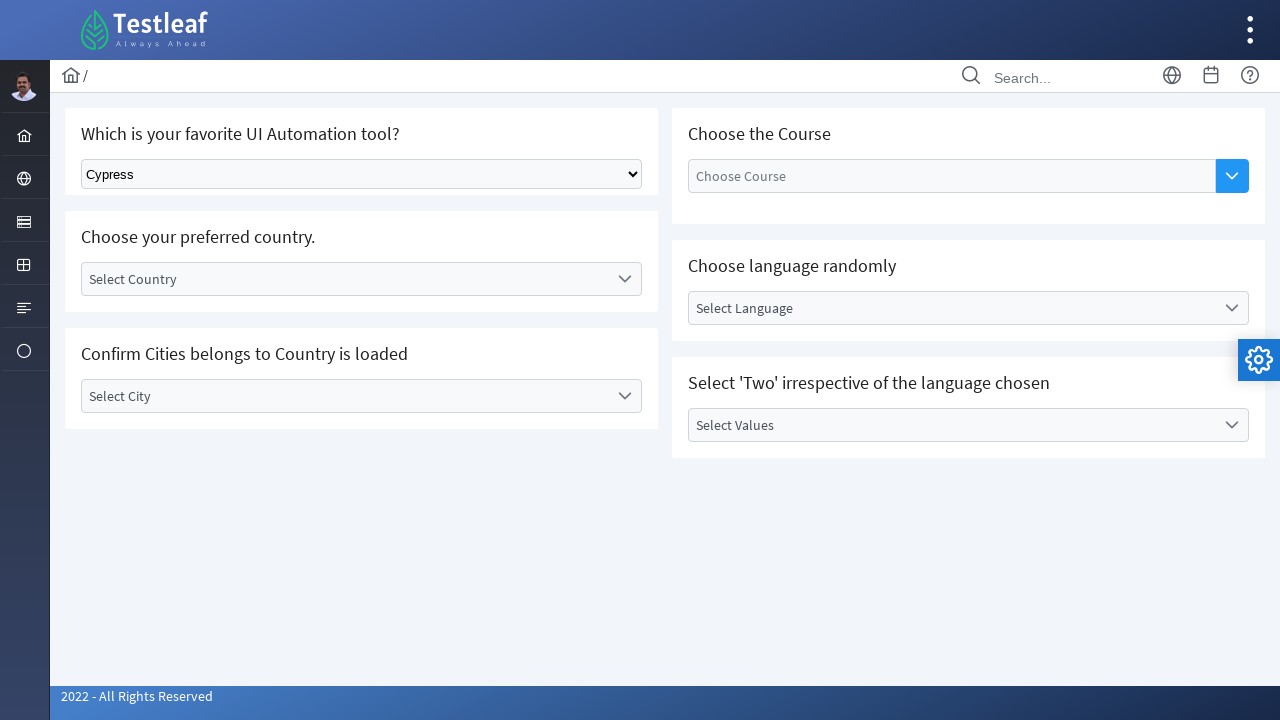

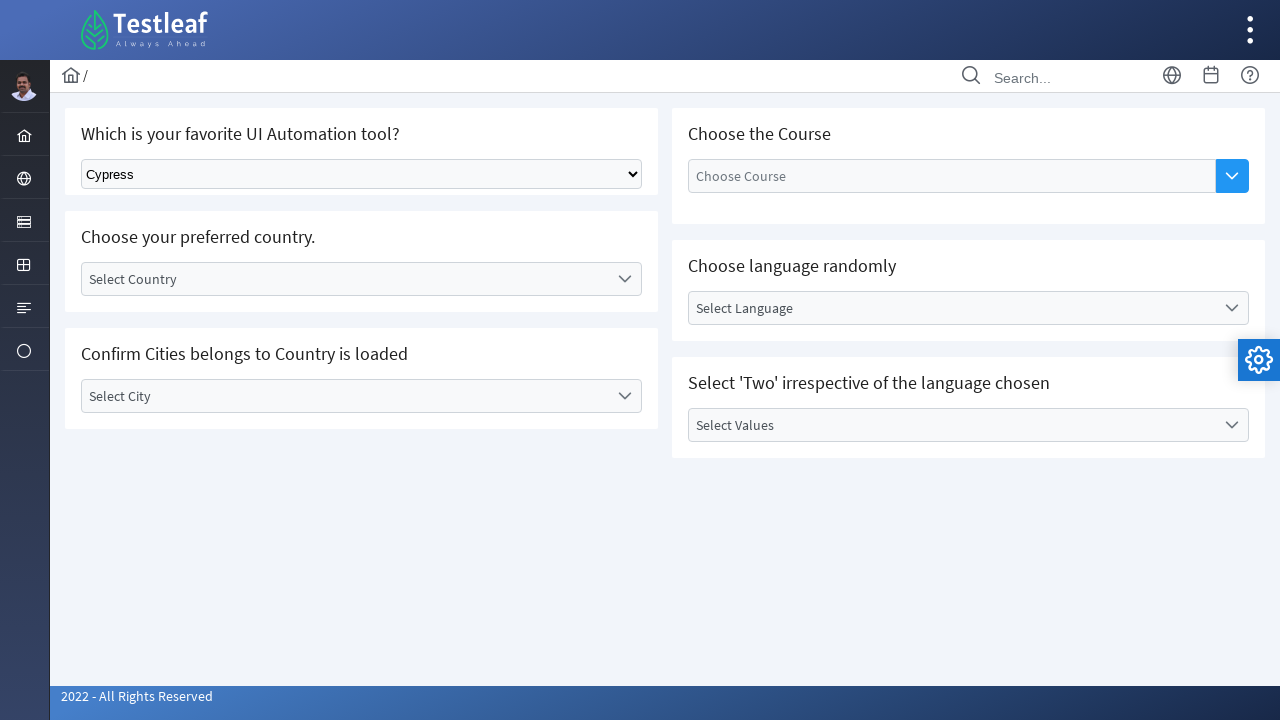